Tests radio/checkbox selection on a Google Form by clicking on city options (Hải Phòng, Quảng Nam, Quảng Bình)

Starting URL: https://docs.google.com/forms/d/e/1FAIpQLSfiypnd69zhuDkjKgqvpID9kwO29UCzeCVrGGtbNPZXQok0jA/viewform

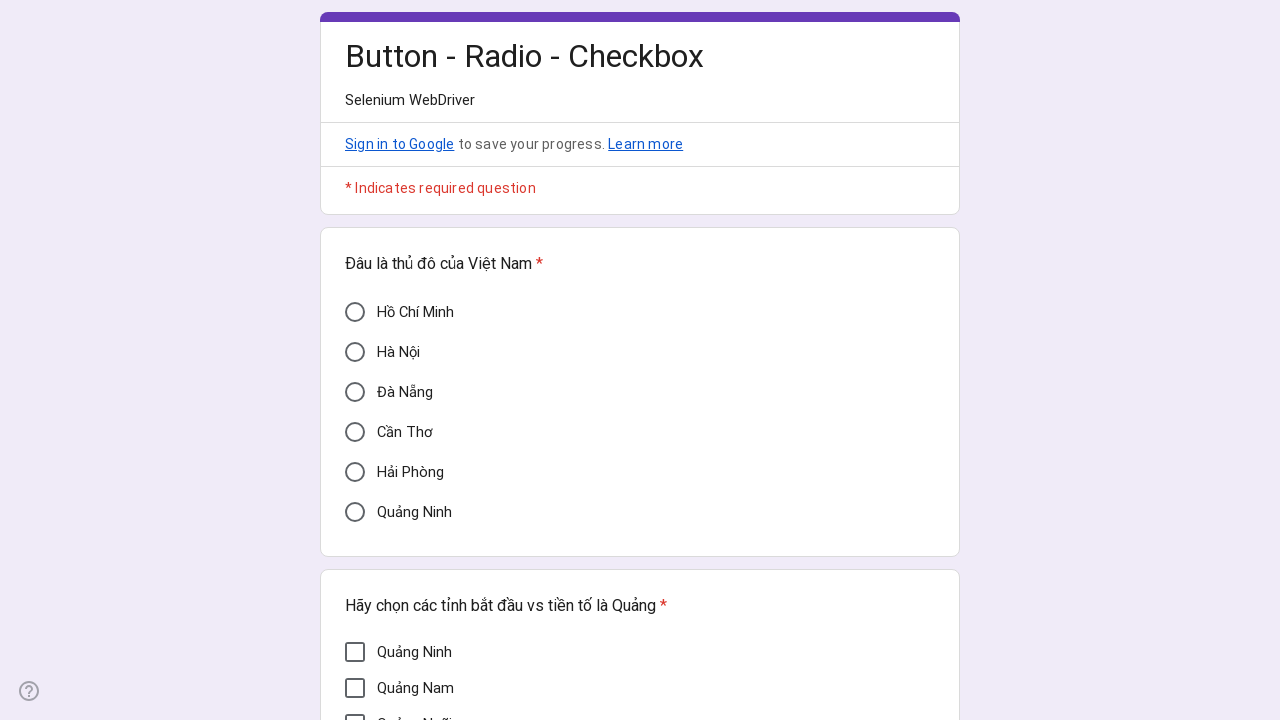

Clicked Hải Phòng radio option at (355, 472) on div[aria-label='Hải Phòng']
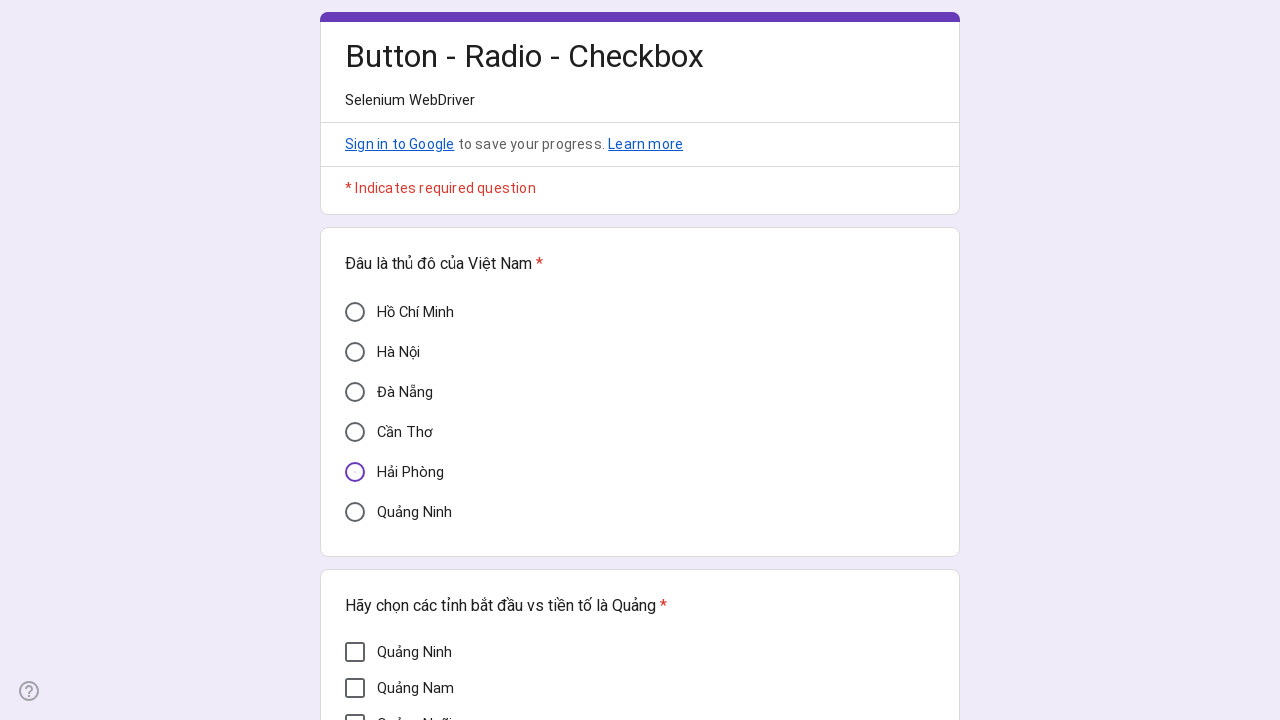

Waited 1000ms after selecting Hải Phòng
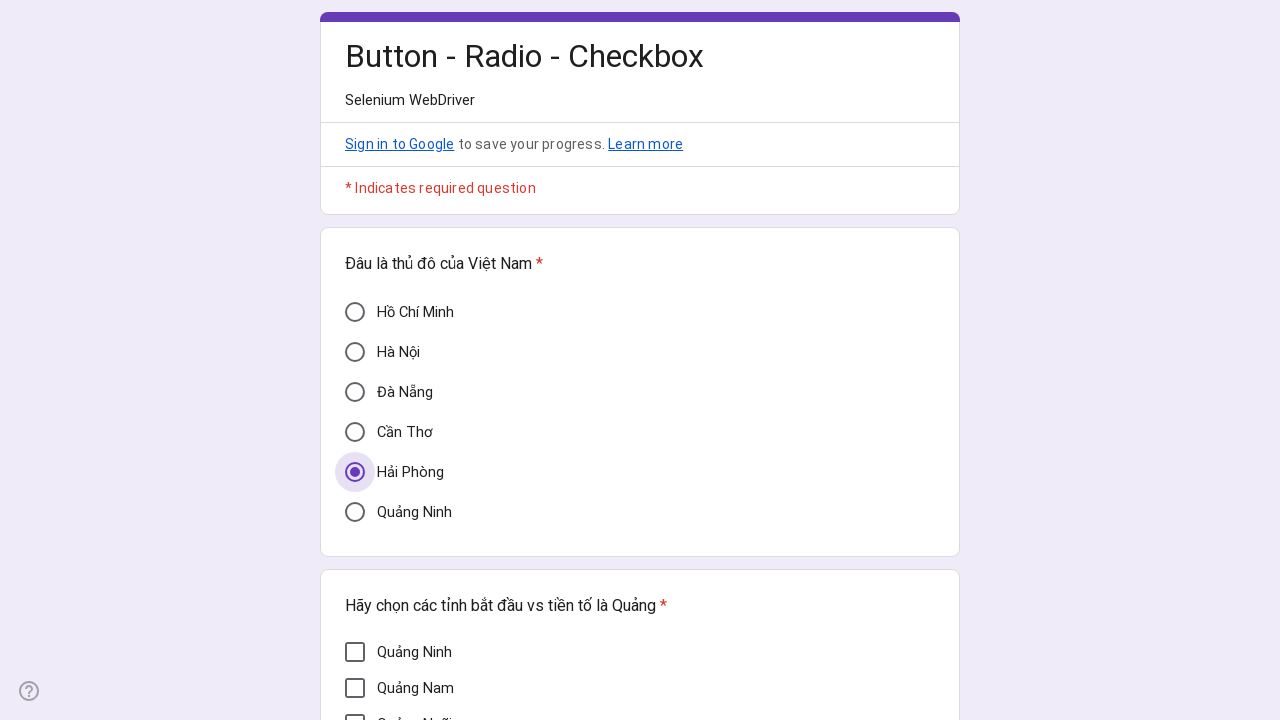

Clicked Quảng Nam radio option at (355, 688) on div[aria-label='Quảng Nam']
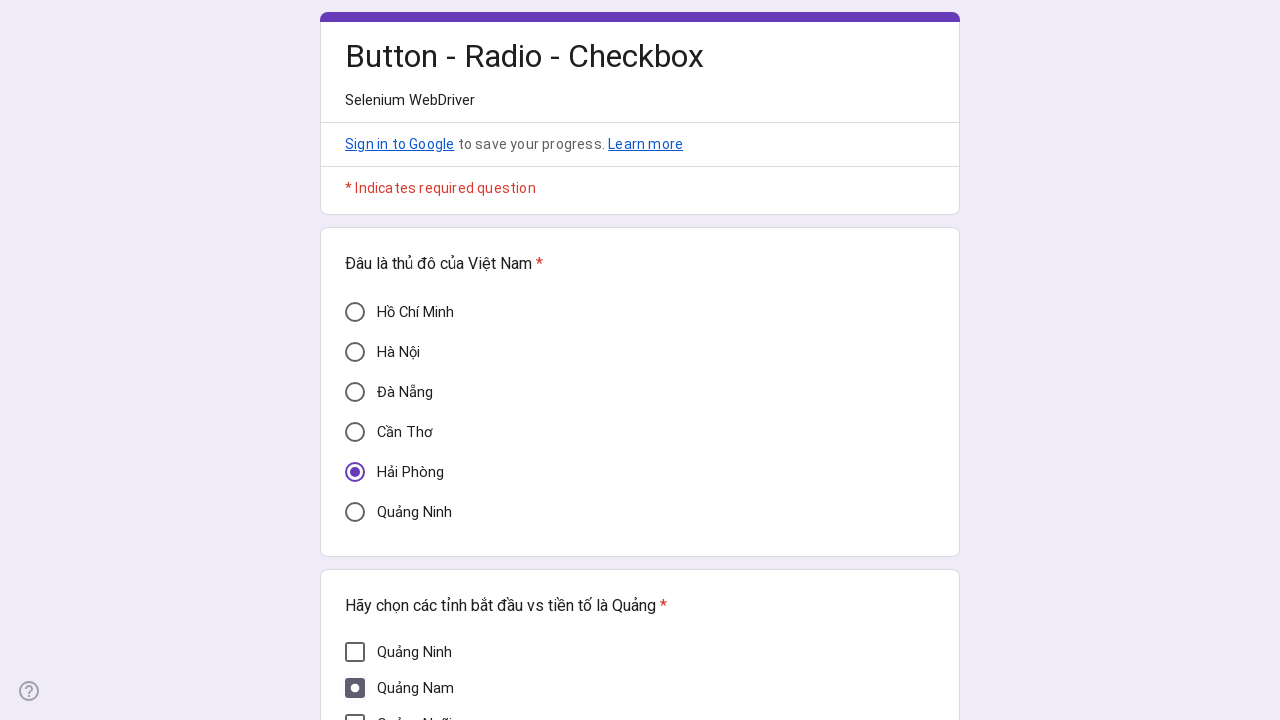

Waited 1000ms after selecting Quảng Nam
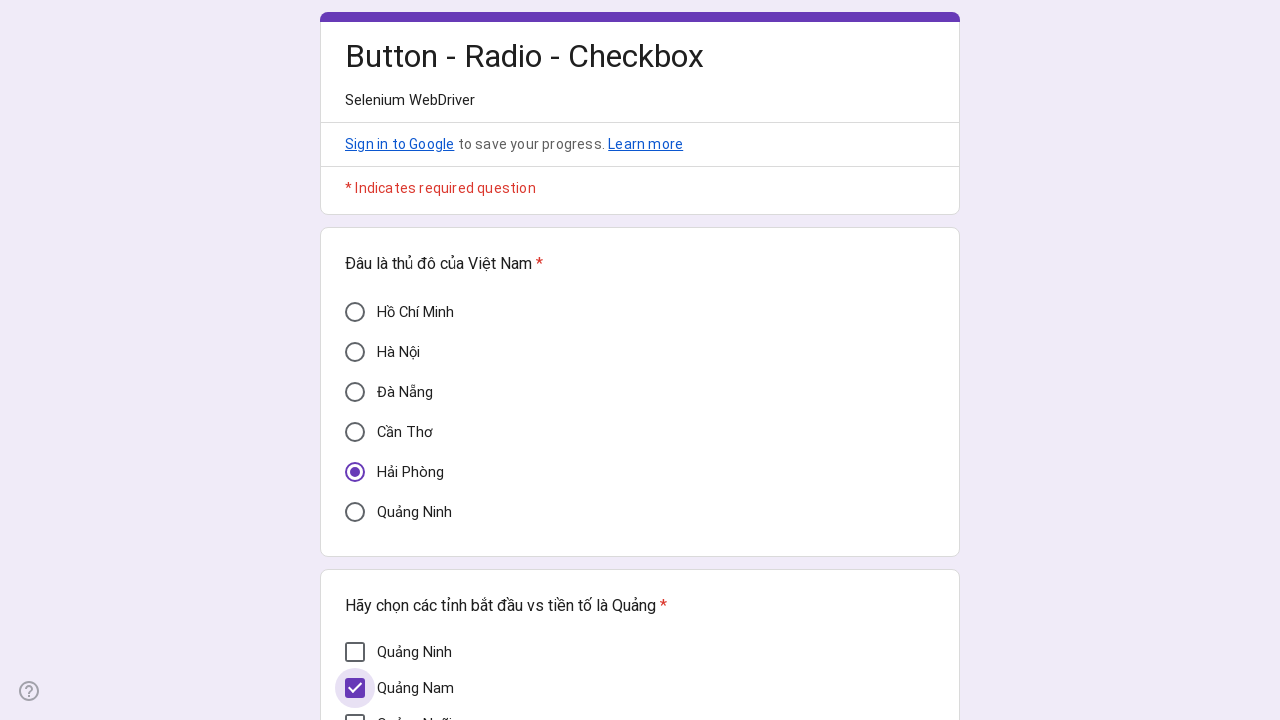

Clicked Quảng Bình radio option at (355, 411) on div[aria-label='Quảng Bình']
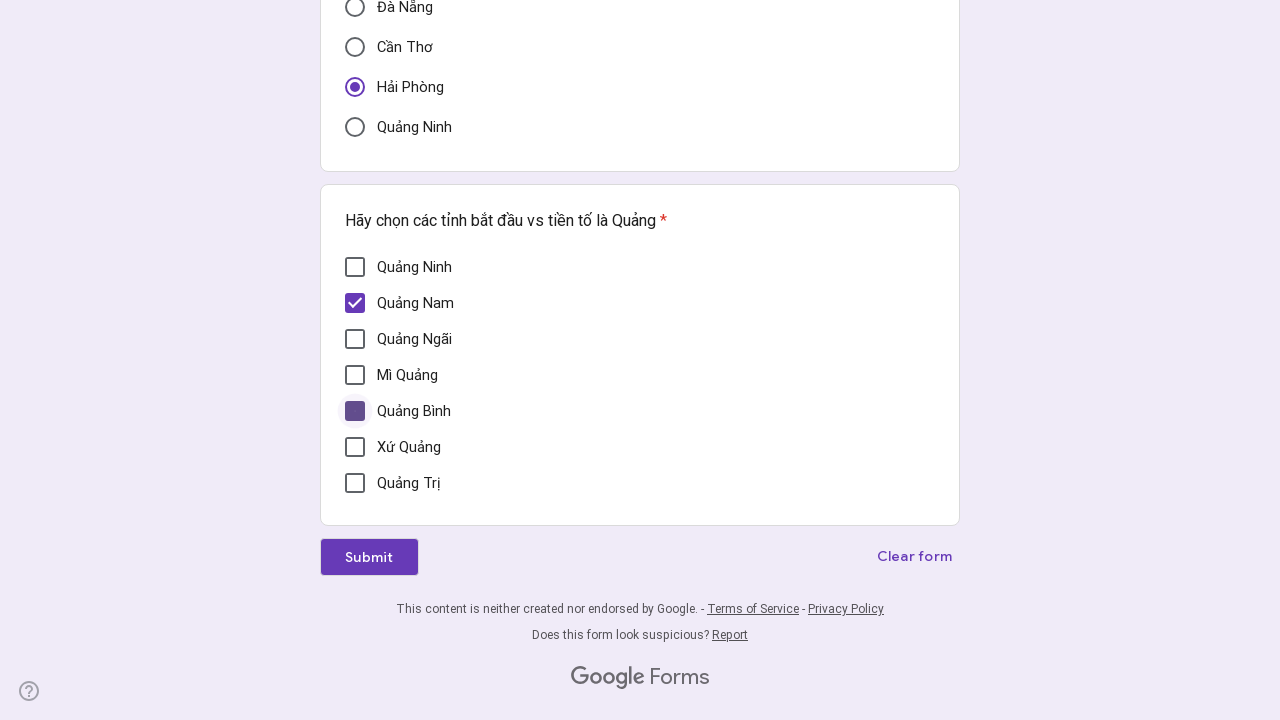

Waited 1000ms after selecting Quảng Bình
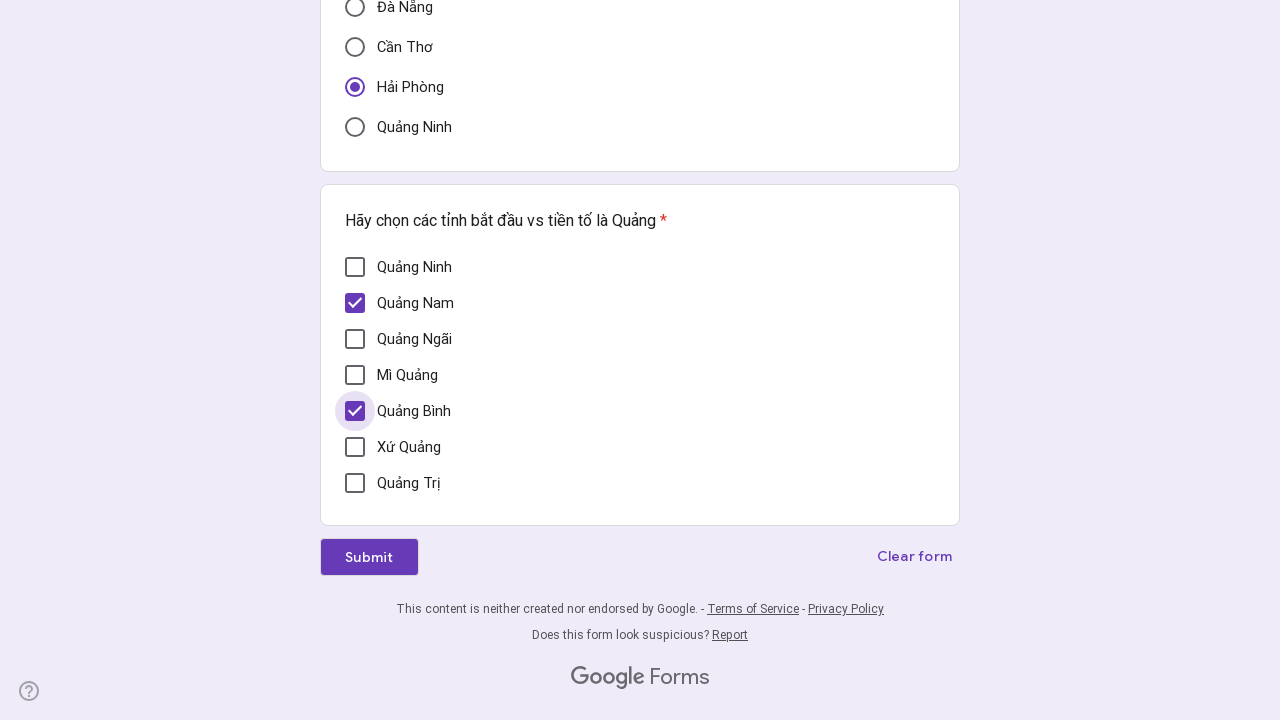

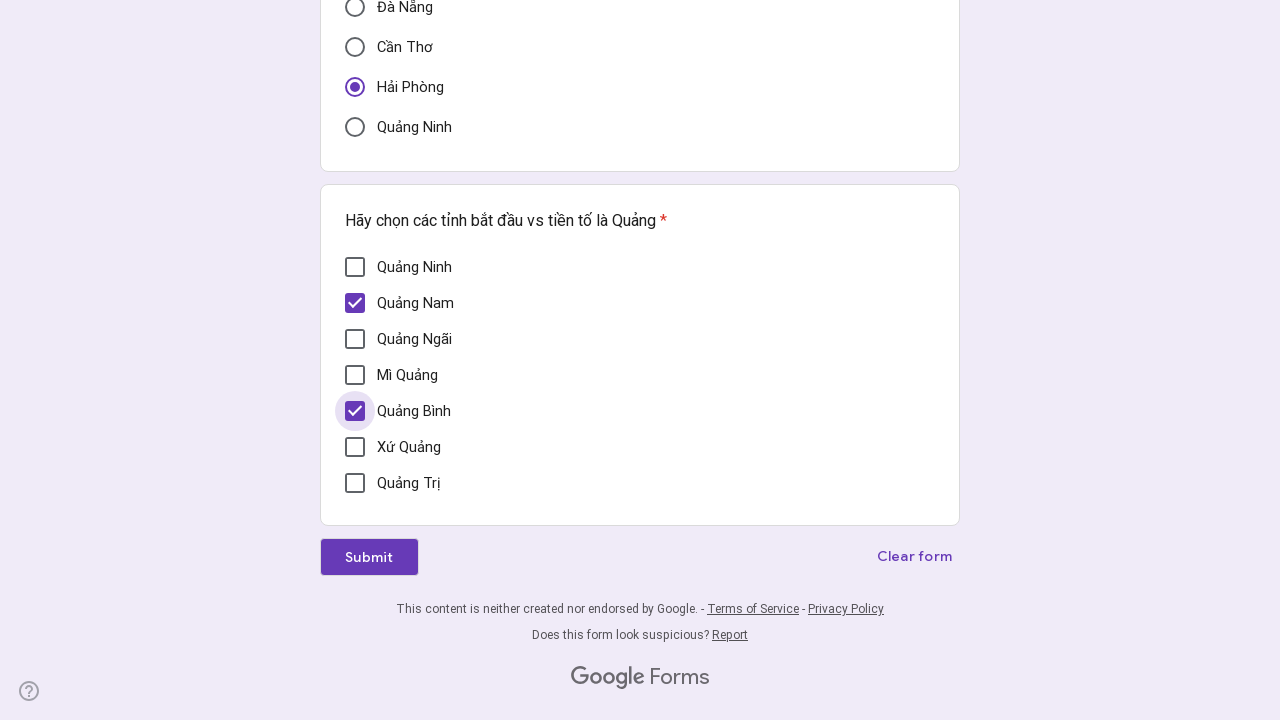